Tests the password reset page by filling in an email address in the reset form

Starting URL: https://rahulshettyacademy.com/client/auth/password-new

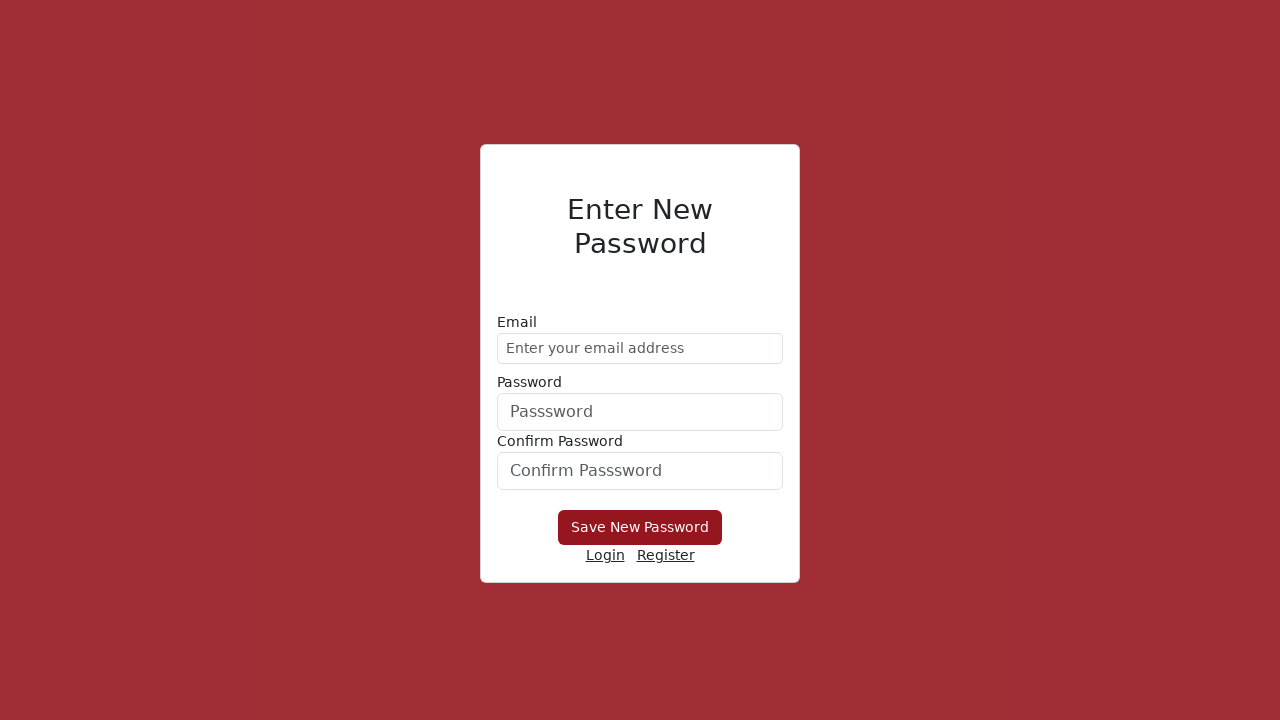

Filled email field with 'demo@gmail.com' in password reset form on //form/div[1]/input
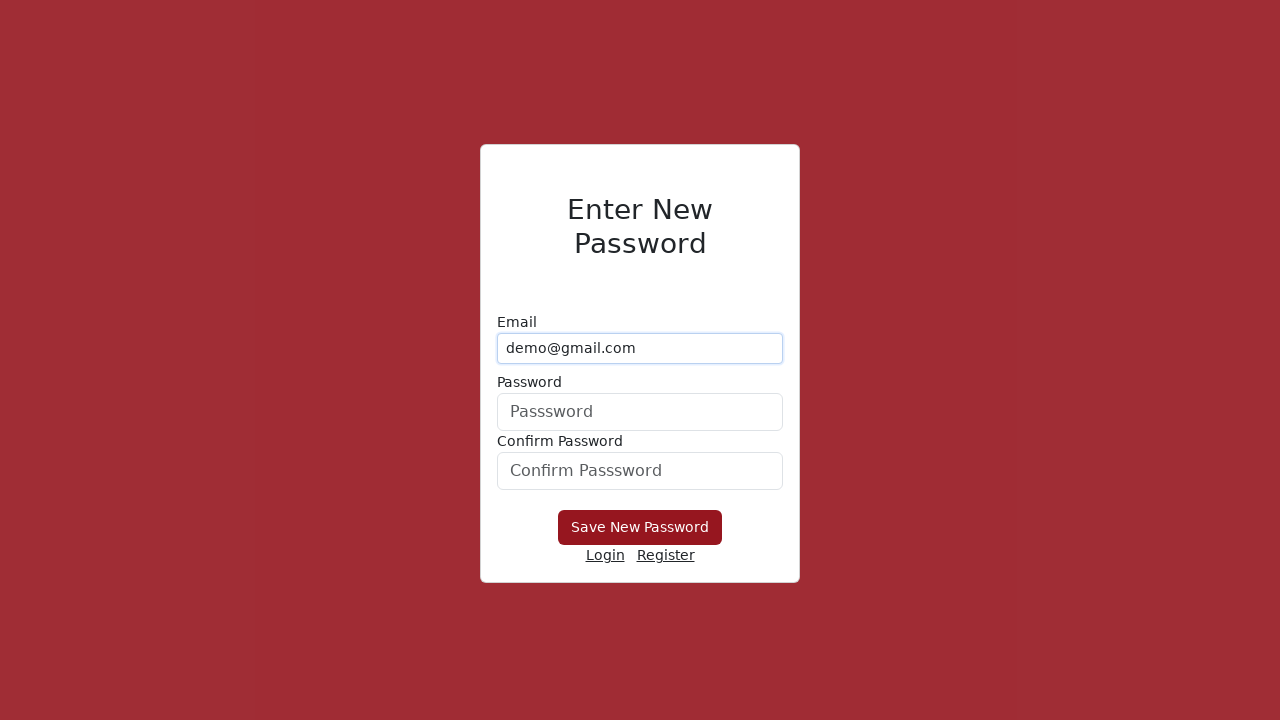

Waited 2 seconds for password reset form to process
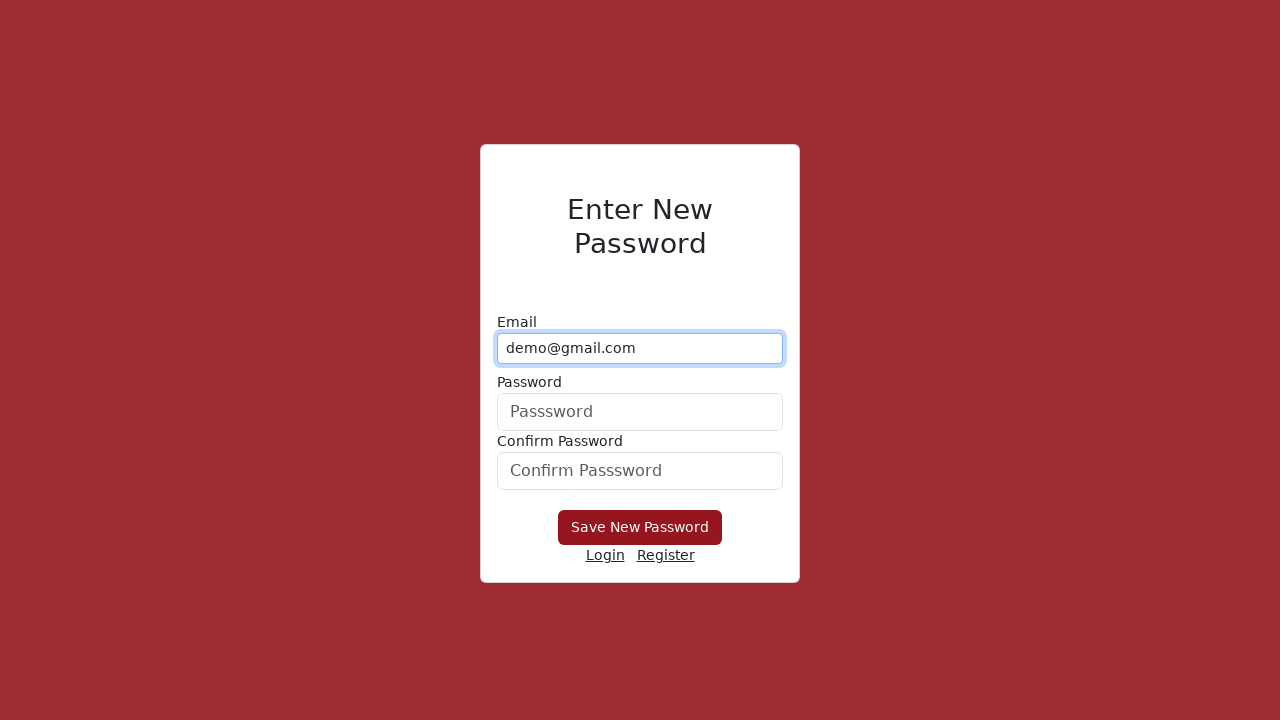

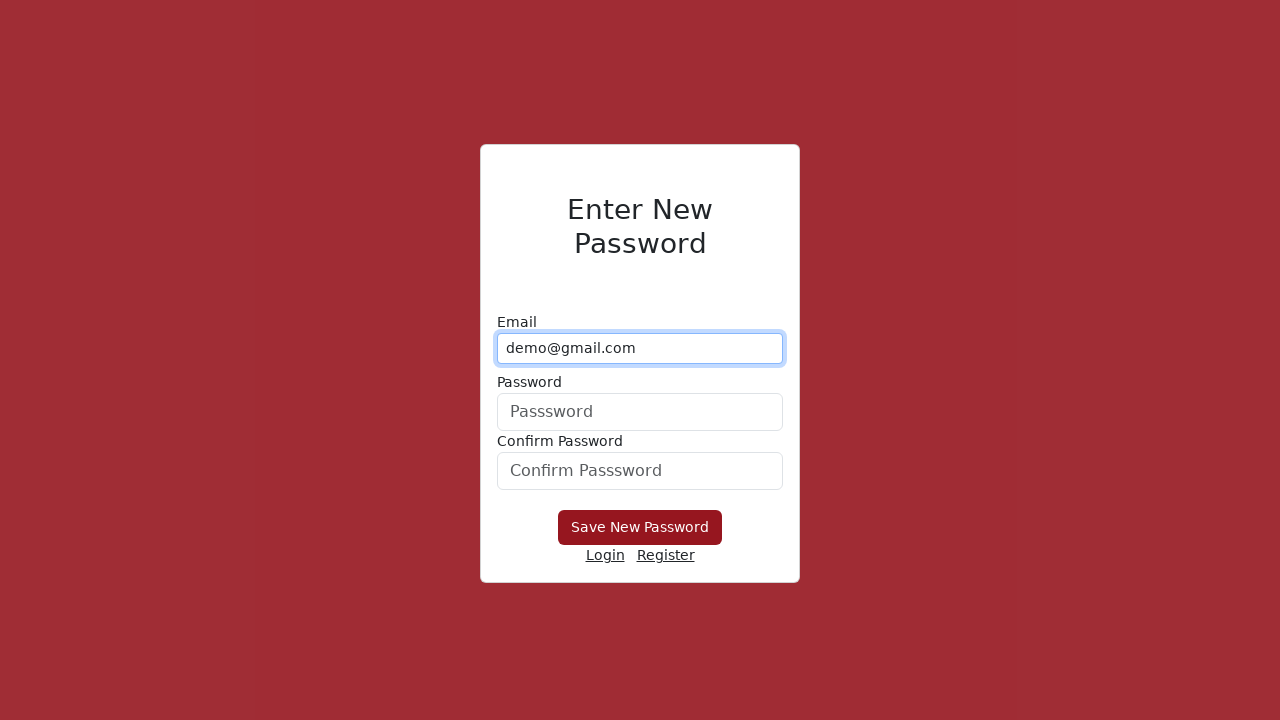